Tests copy and paste functionality by typing text in an input field, selecting all, copying, and pasting into a textarea

Starting URL: https://bonigarcia.dev/selenium-webdriver-java/web-form.html

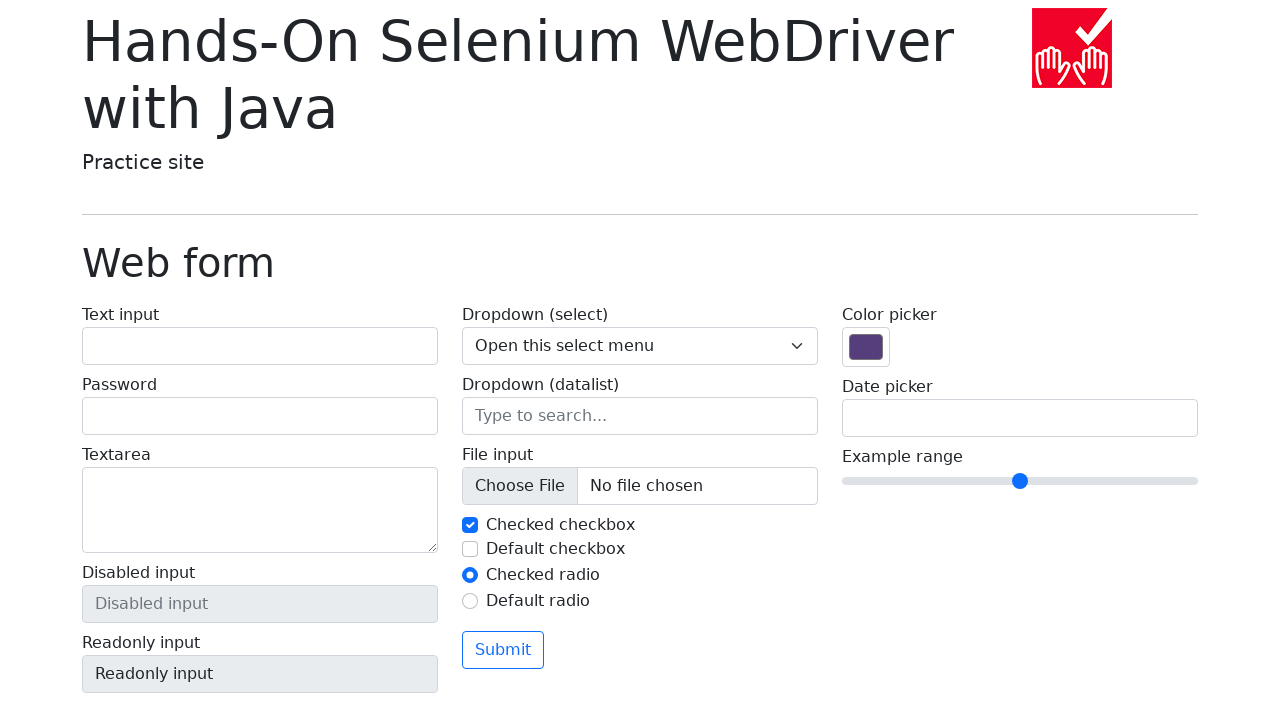

Filled input field with 'hello world' on input[name='my-text']
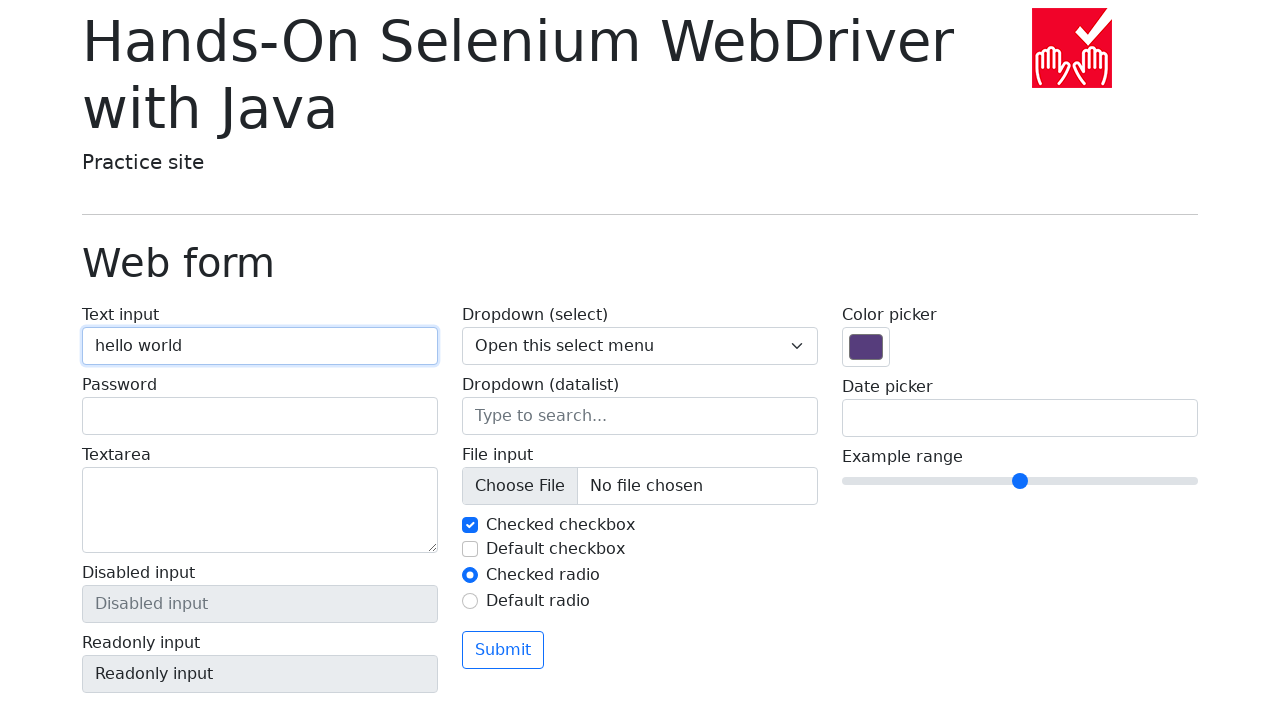

Selected all text in input field on input[name='my-text']
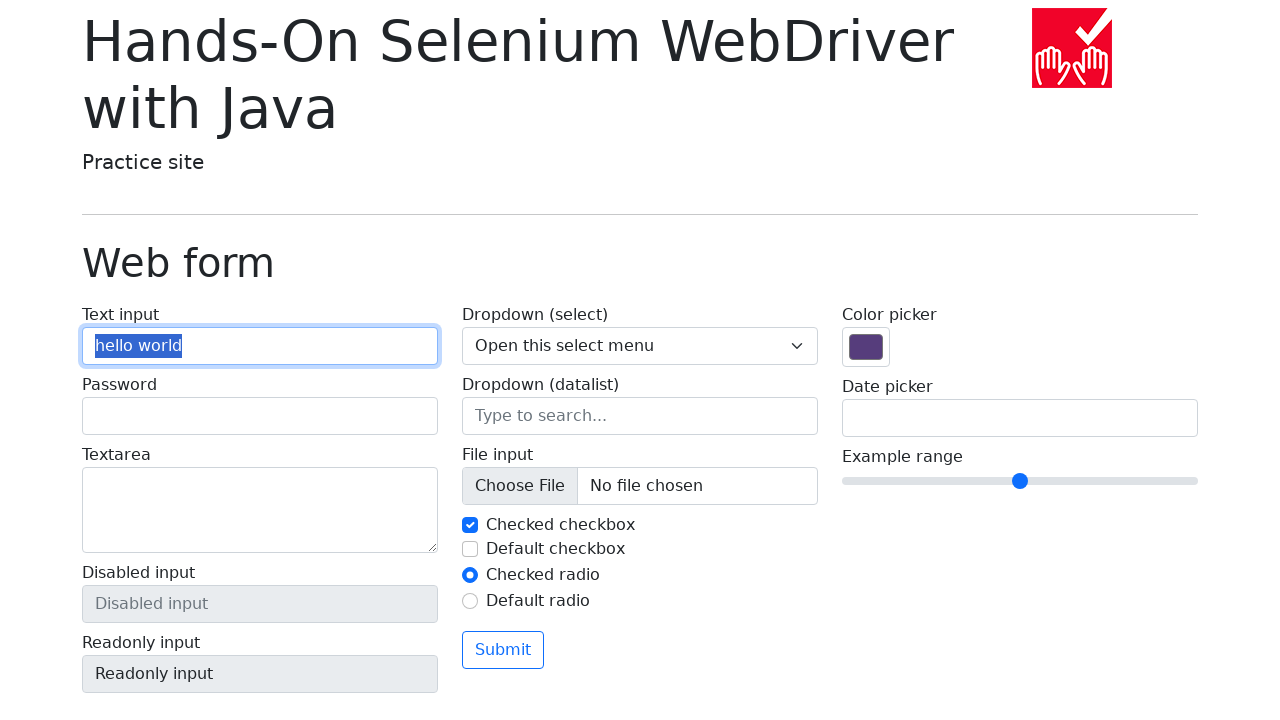

Copied selected text from input field on input[name='my-text']
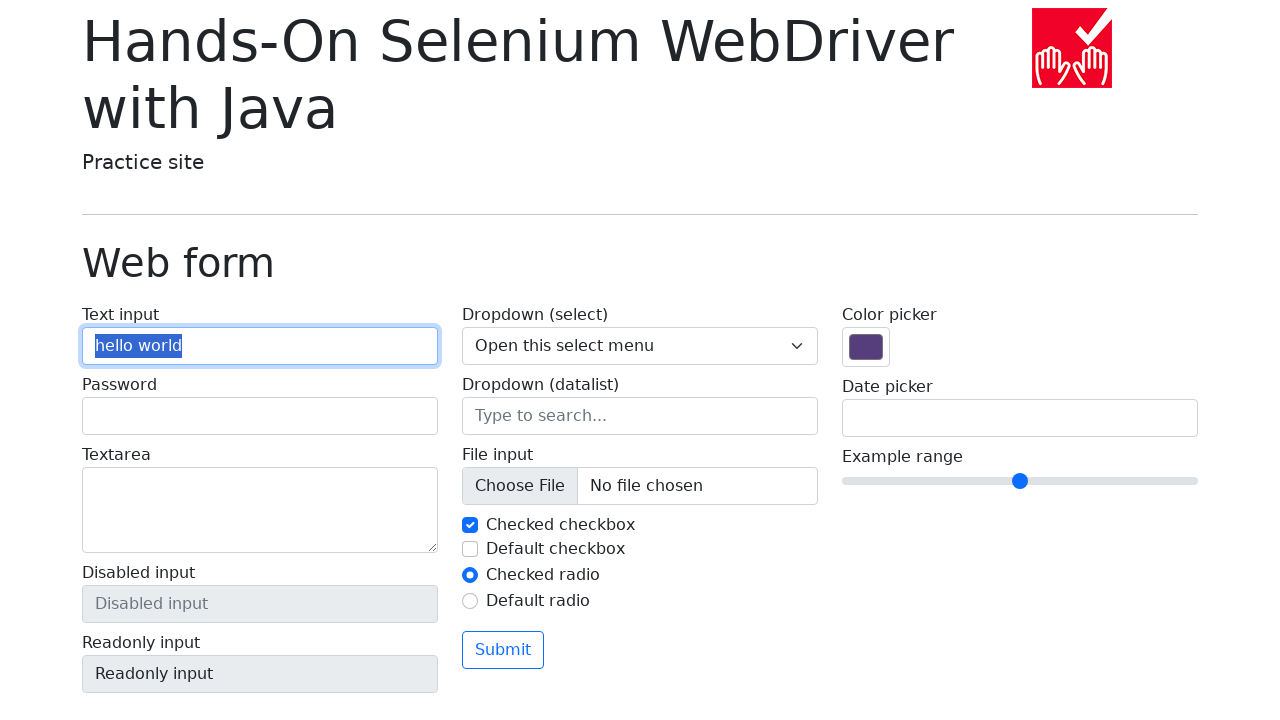

Focused on textarea element on textarea[name='my-textarea']
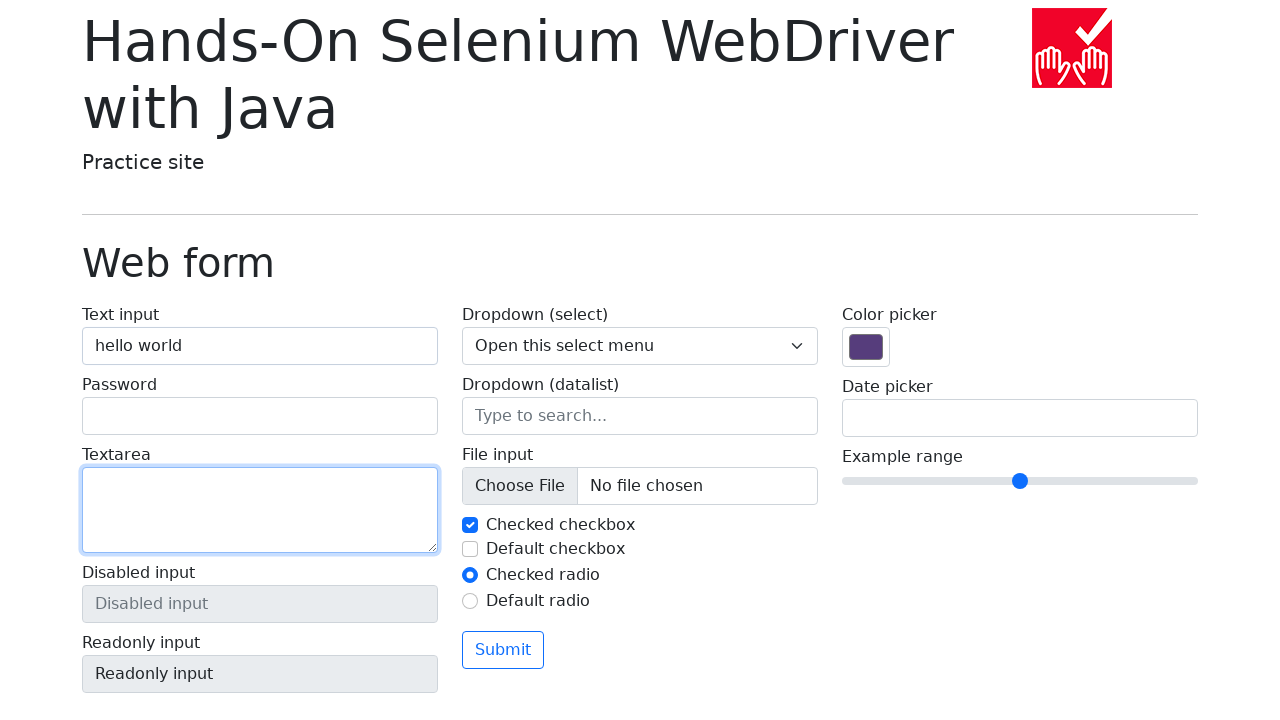

Pasted copied text into textarea on textarea[name='my-textarea']
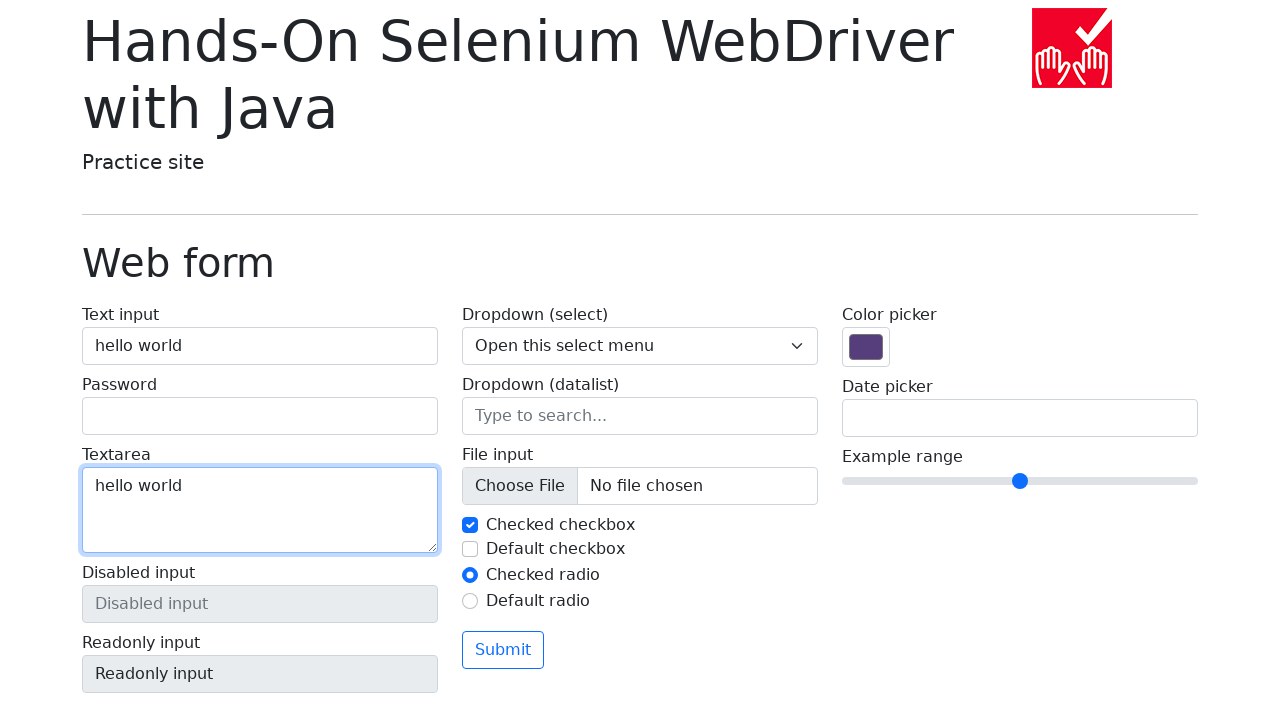

Verified input field and textarea have the same value
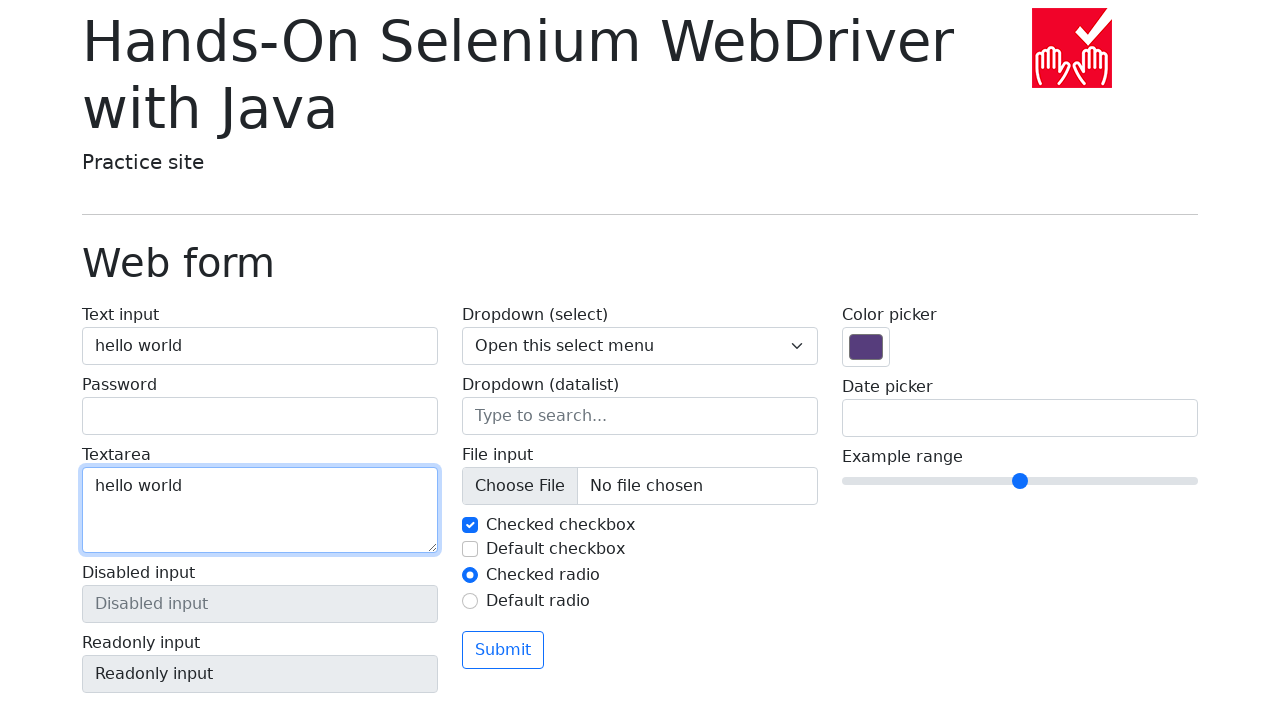

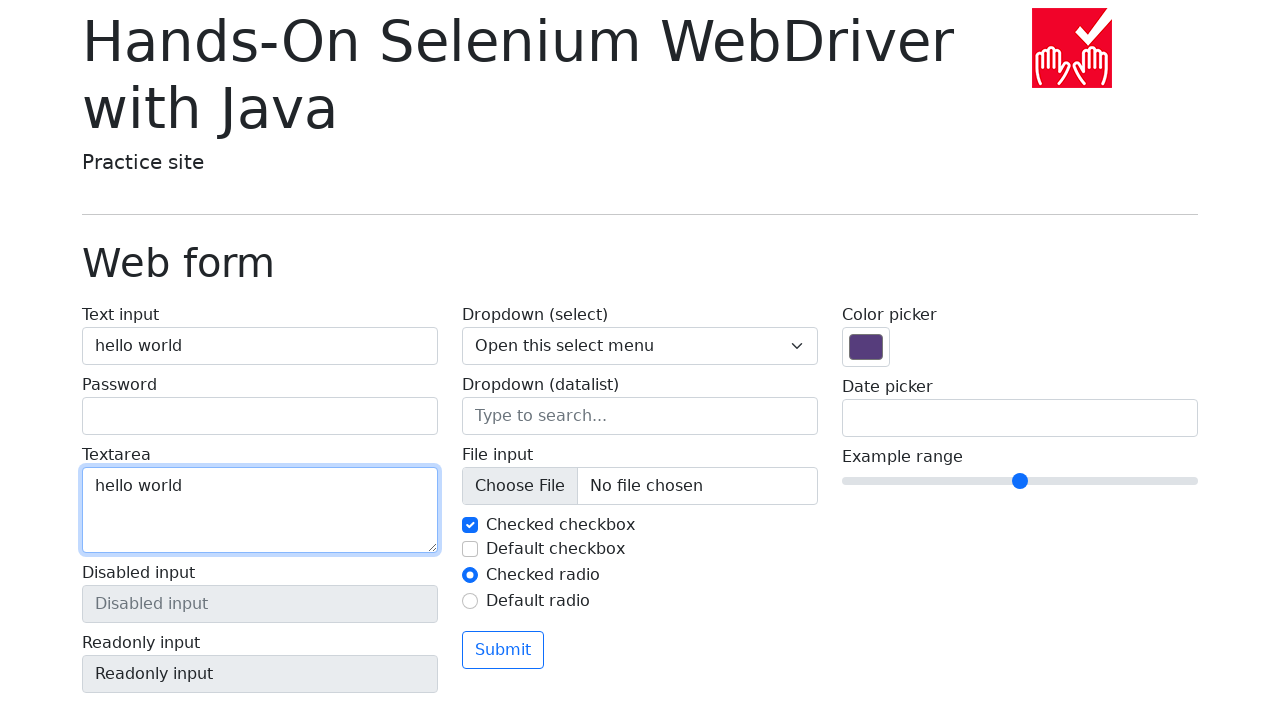